Navigates to login page and verifies the page title is correct

Starting URL: https://the-internet.herokuapp.com/

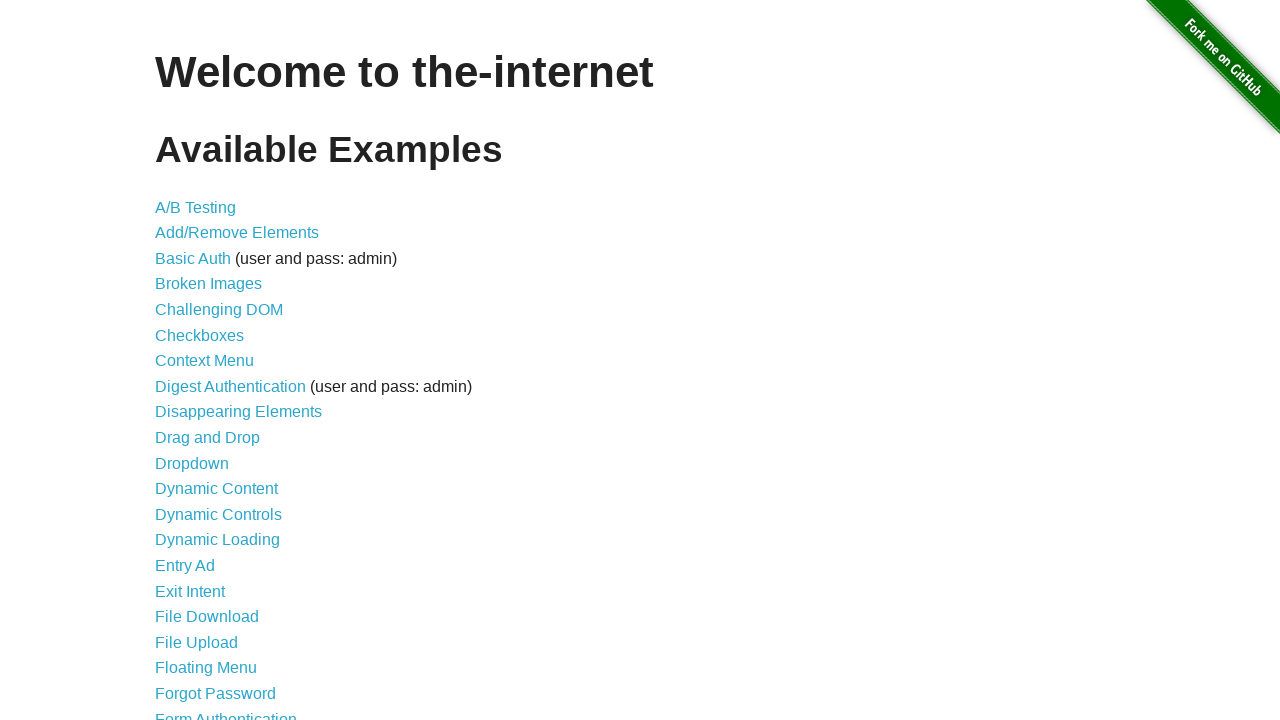

Clicked on Form Authentication link at (226, 712) on xpath=//*[@id="content"]/ul/li[21]/a
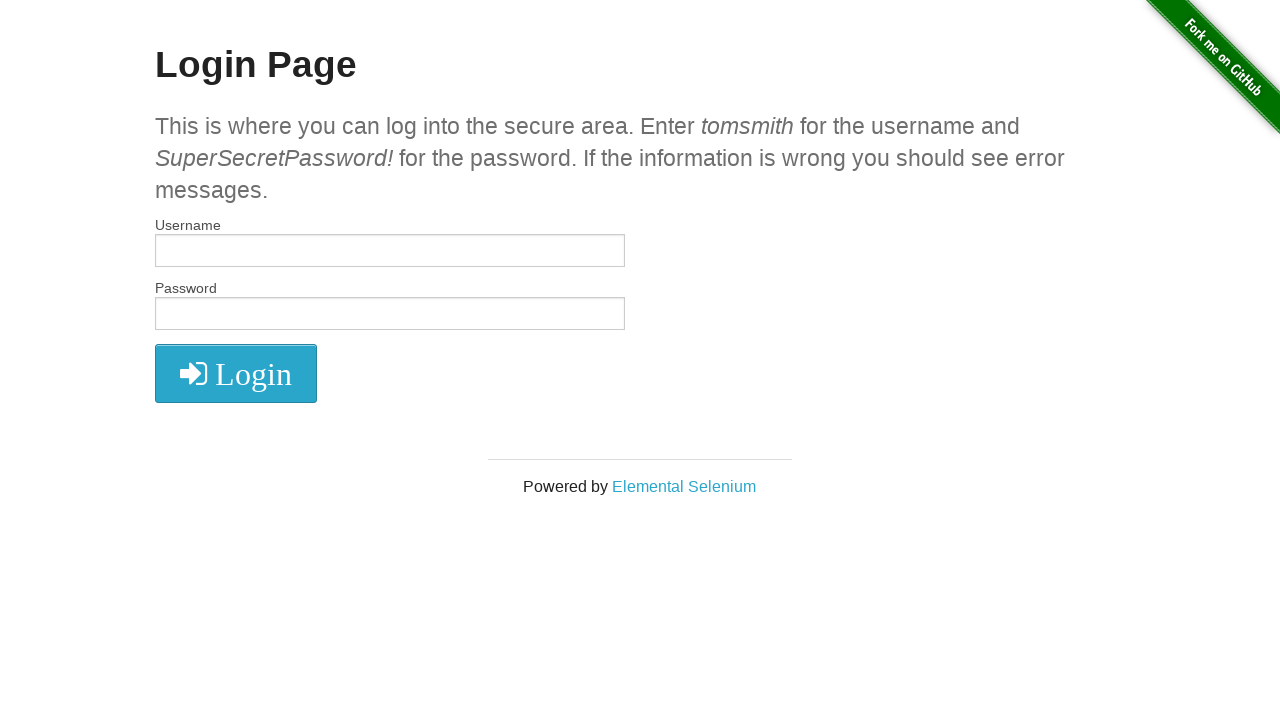

Verified page title is 'The Internet'
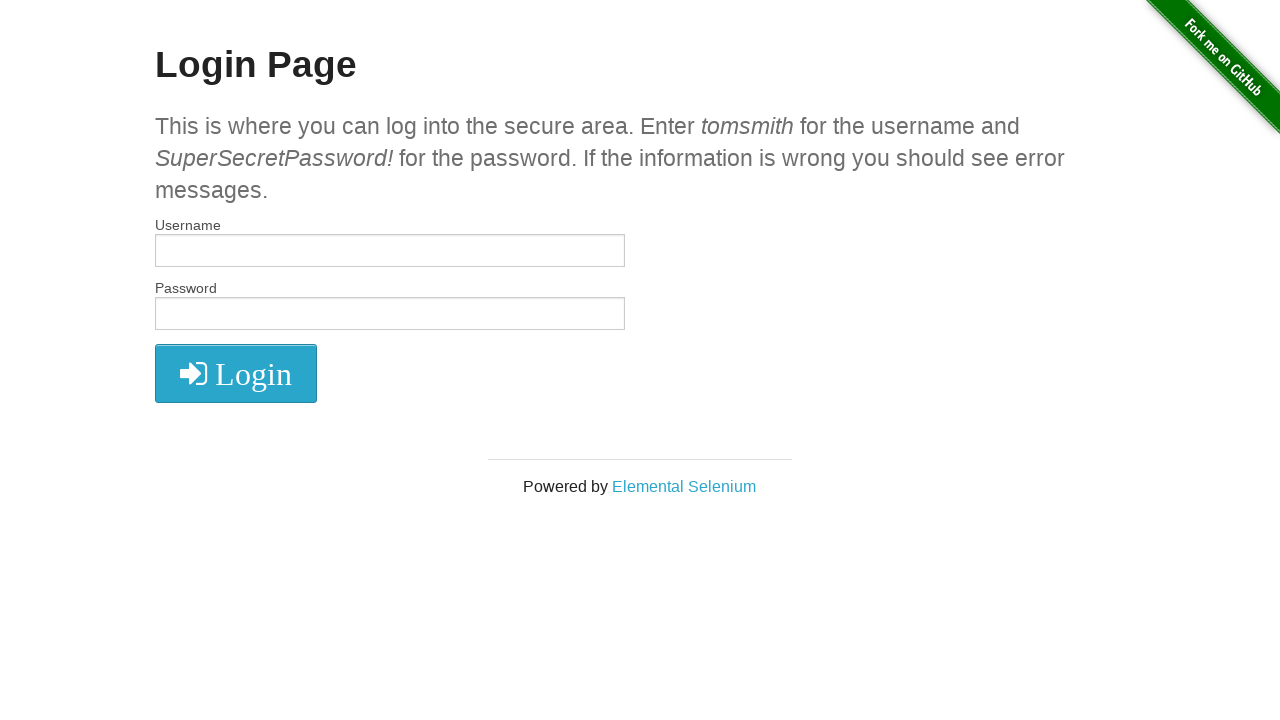

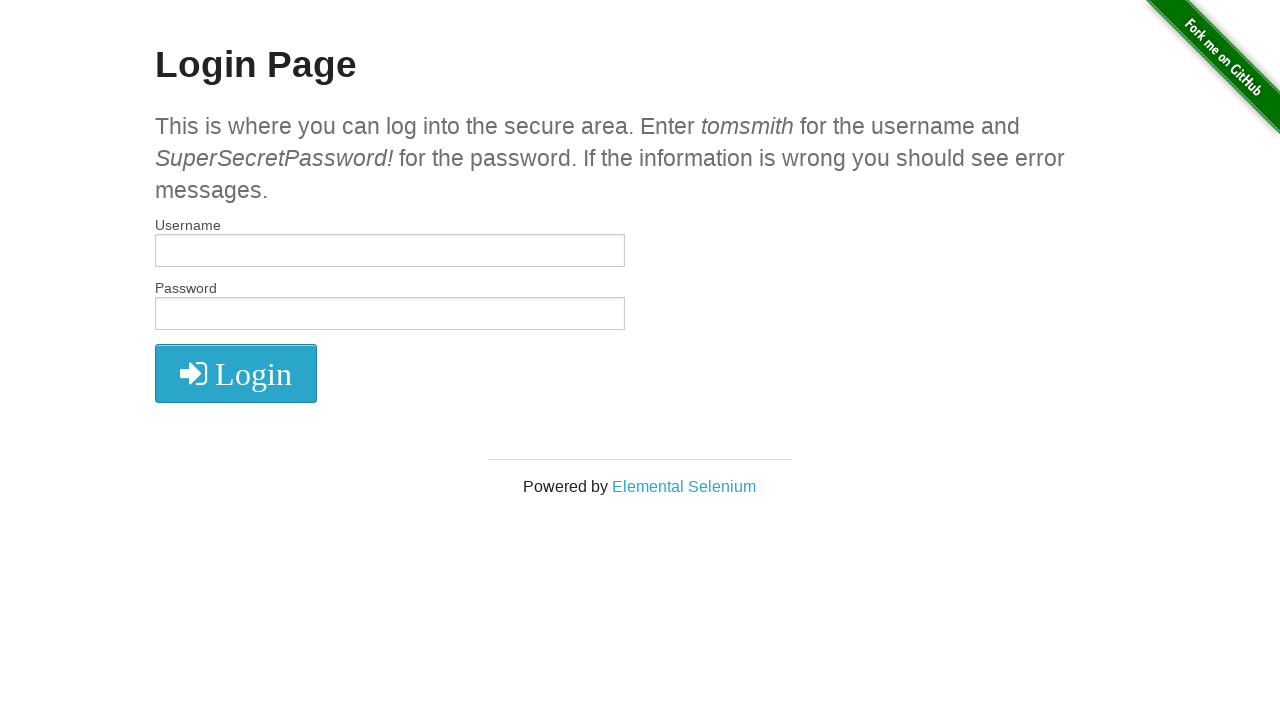